Tests the add/remove elements functionality by clicking the Add Element button, verifying the Delete button appears, clicking Delete, and verifying the page header is still visible

Starting URL: https://the-internet.herokuapp.com/add_remove_elements/

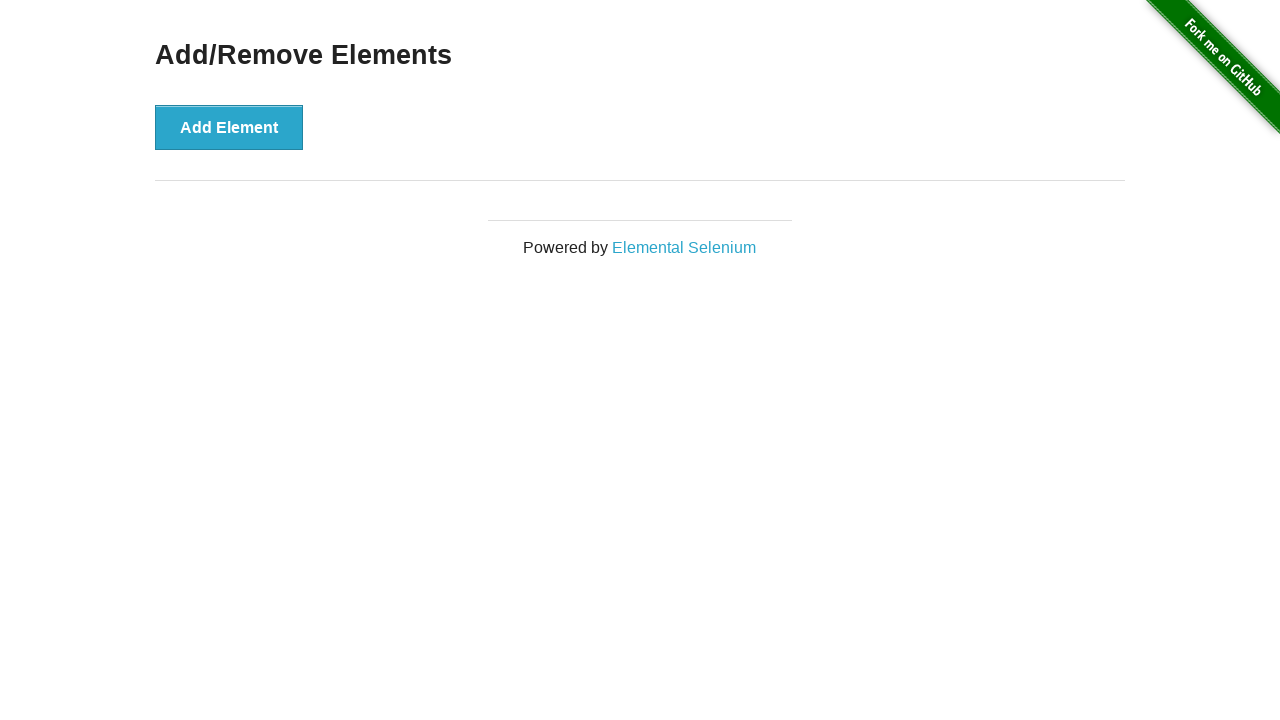

Clicked the Add Element button at (229, 127) on xpath=//*[text()='Add Element']
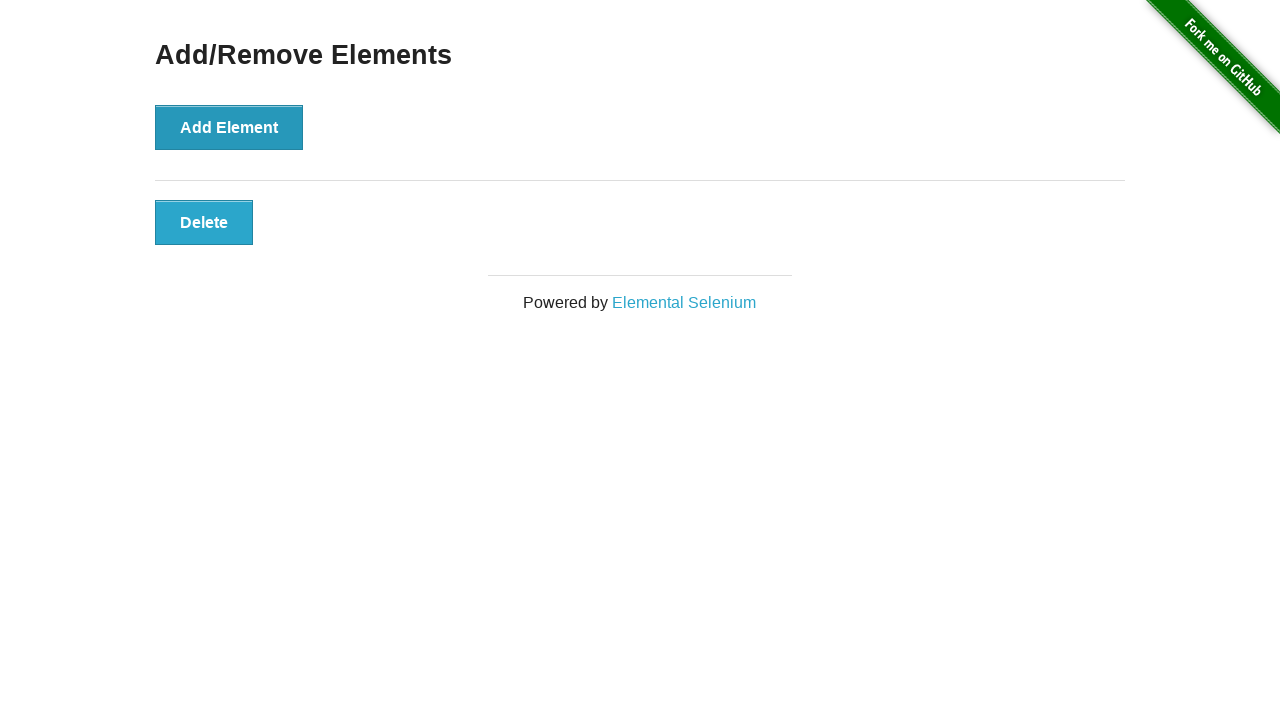

Verified Delete button is displayed
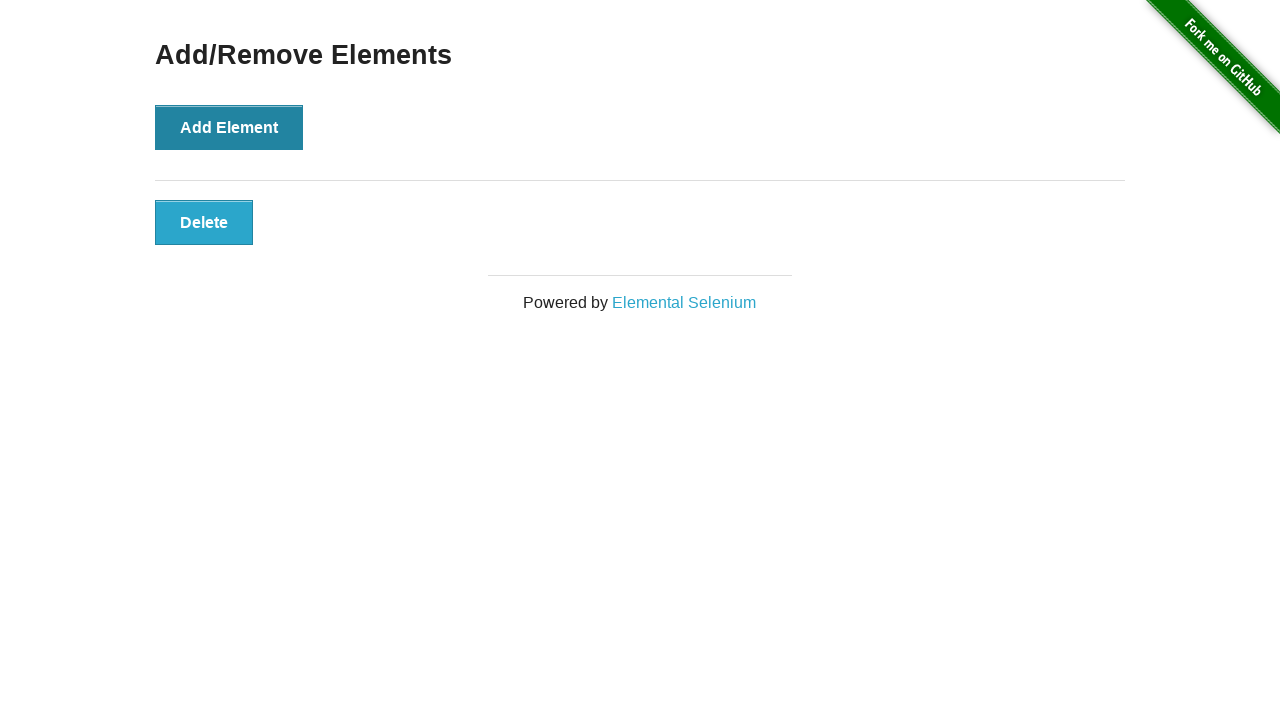

Clicked the Delete button at (204, 222) on xpath=//*[text()='Delete']
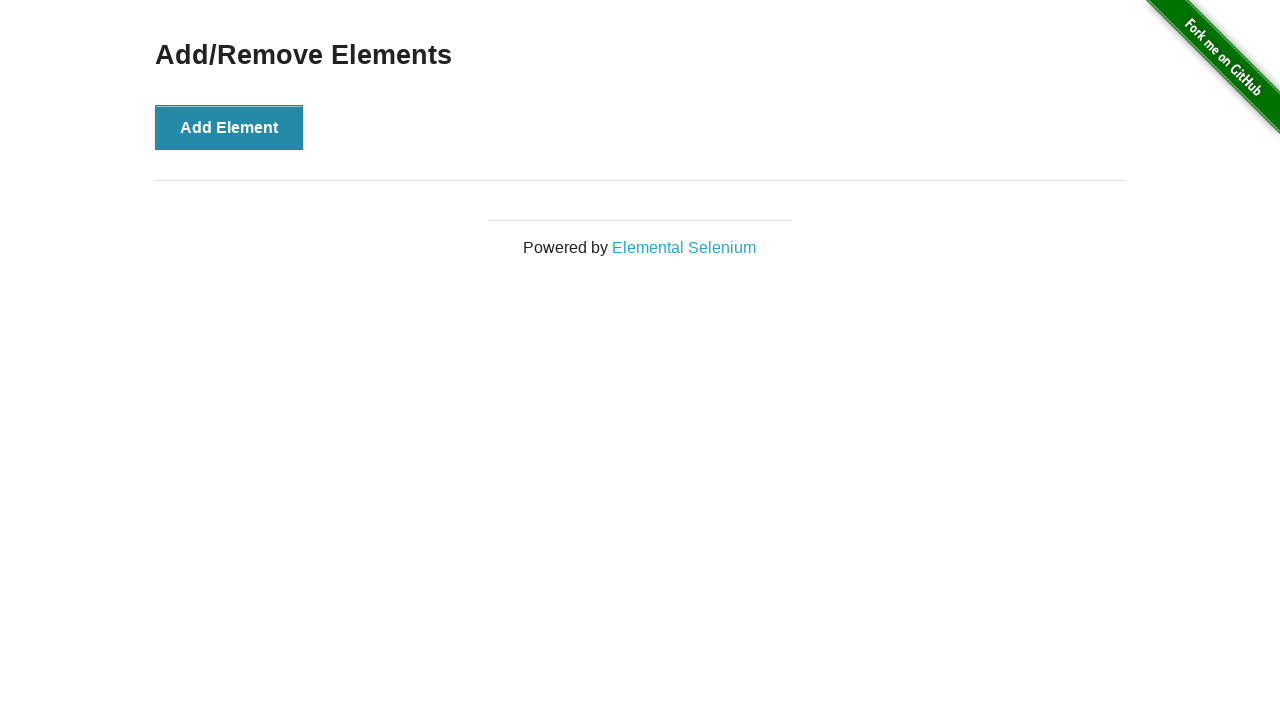

Verified the Add/Remove Elements header is still visible
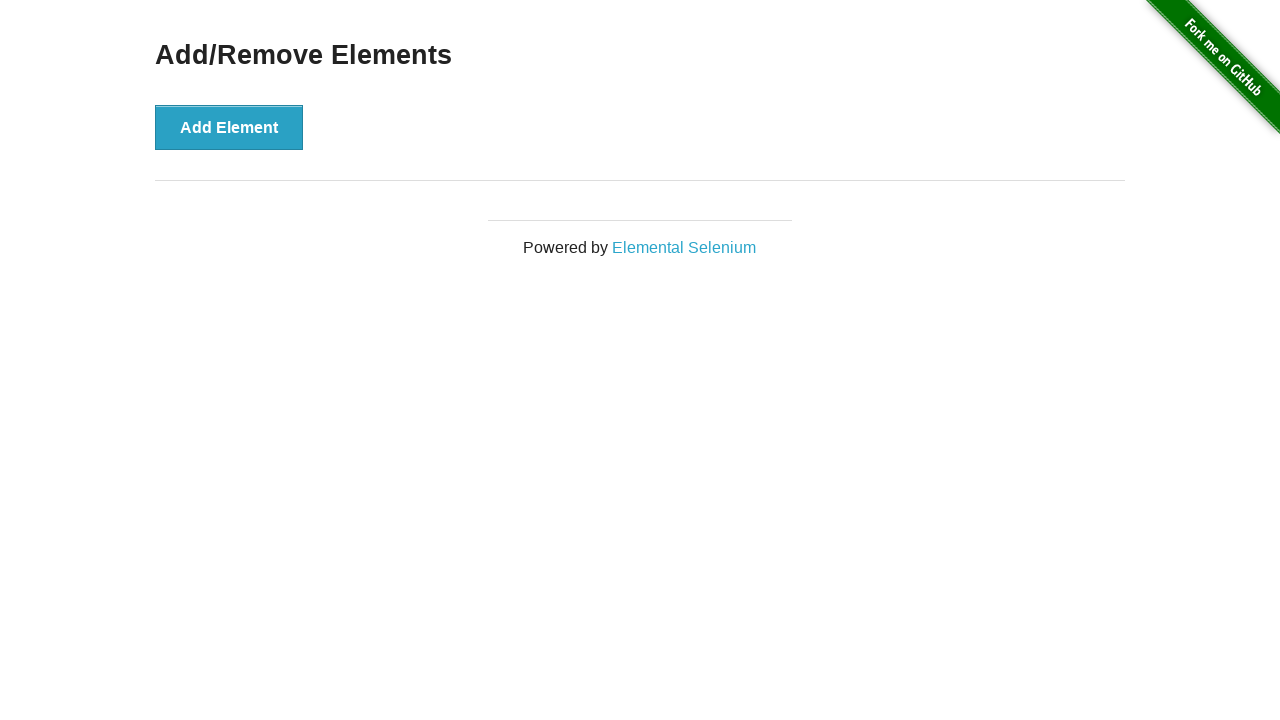

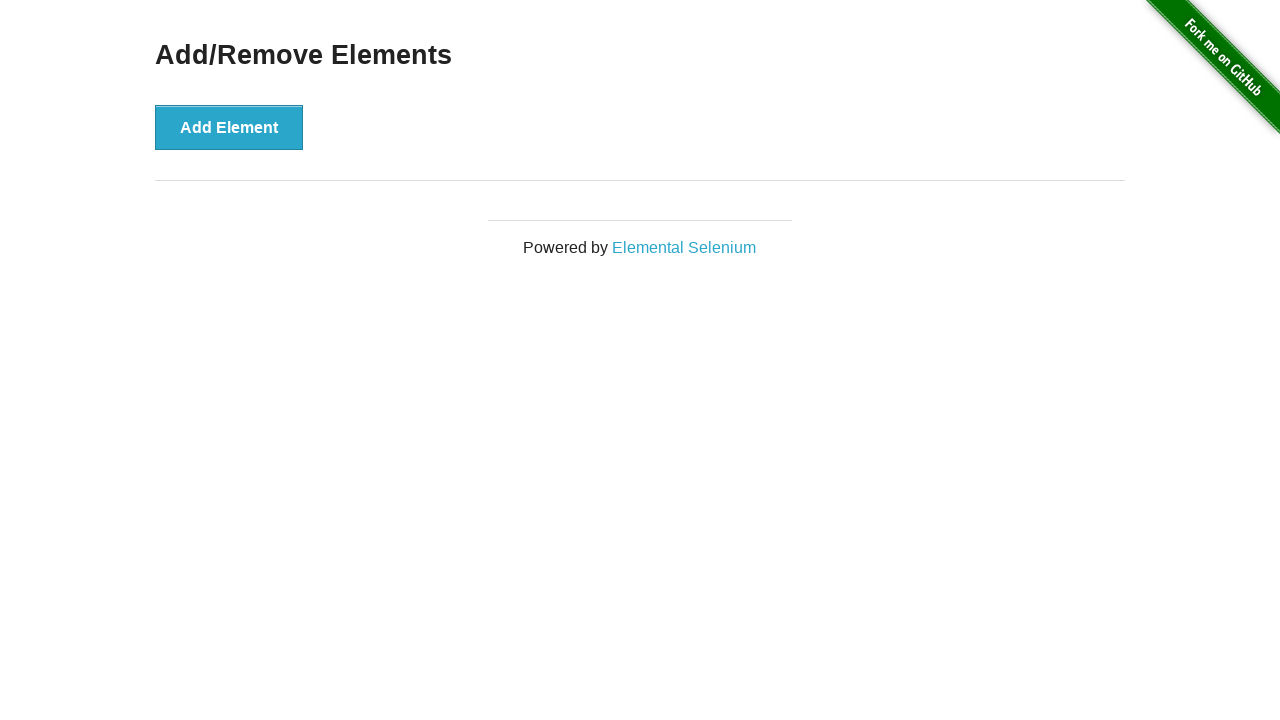